Tests finding and clicking a link by calculated text, then fills out a multi-field form with personal information (first name, last name, city, country) and submits it.

Starting URL: http://suninjuly.github.io/find_link_text

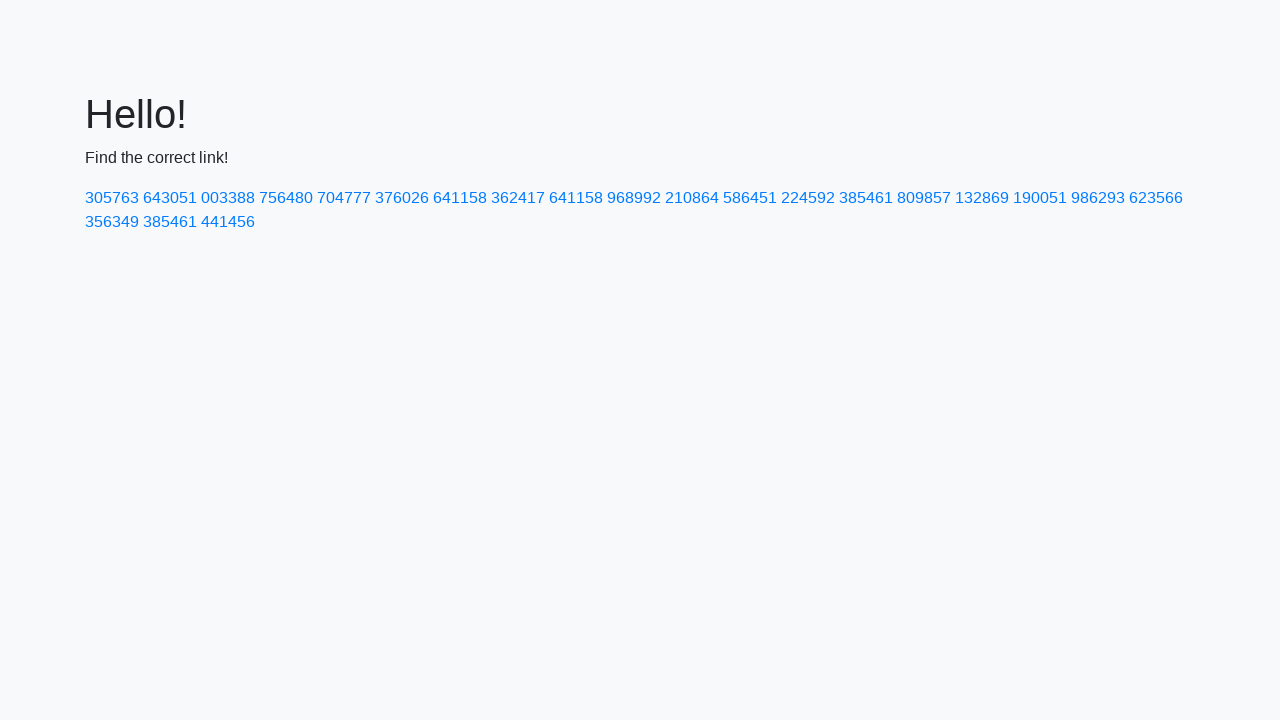

Calculated link text value: 85397
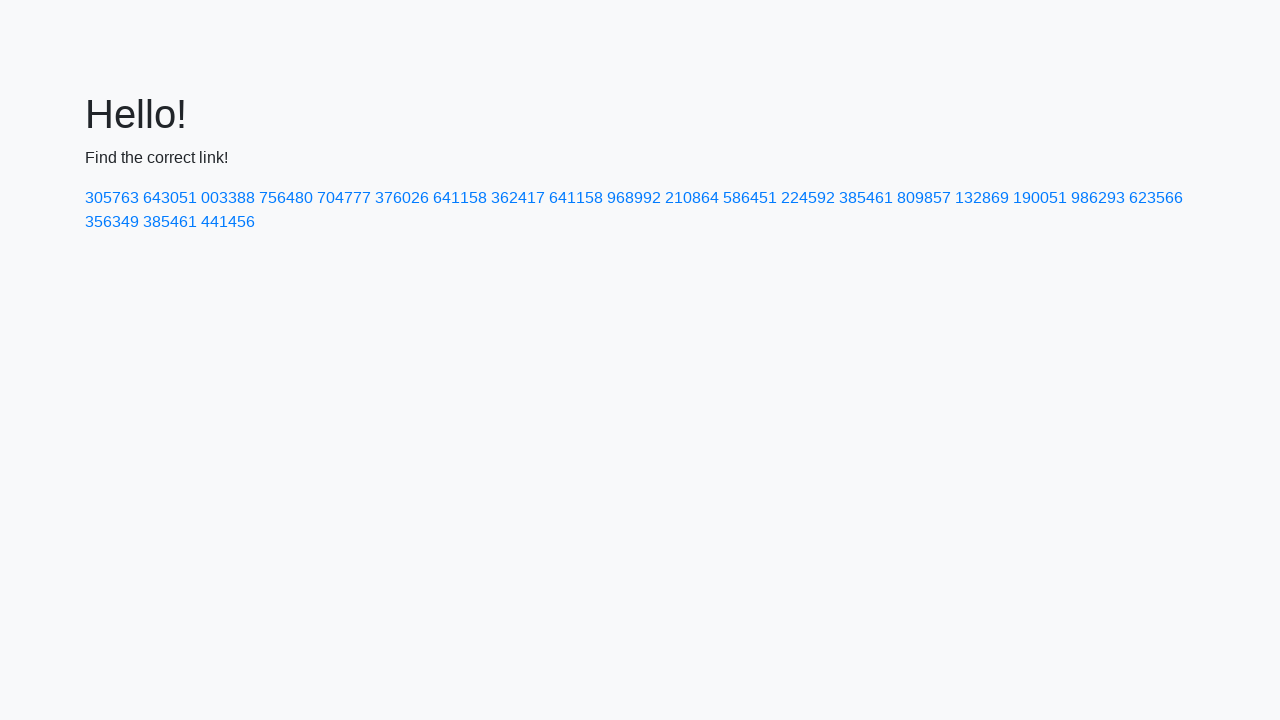

Clicked link with calculated text '85397' at (808, 198) on a:text-is('224592')
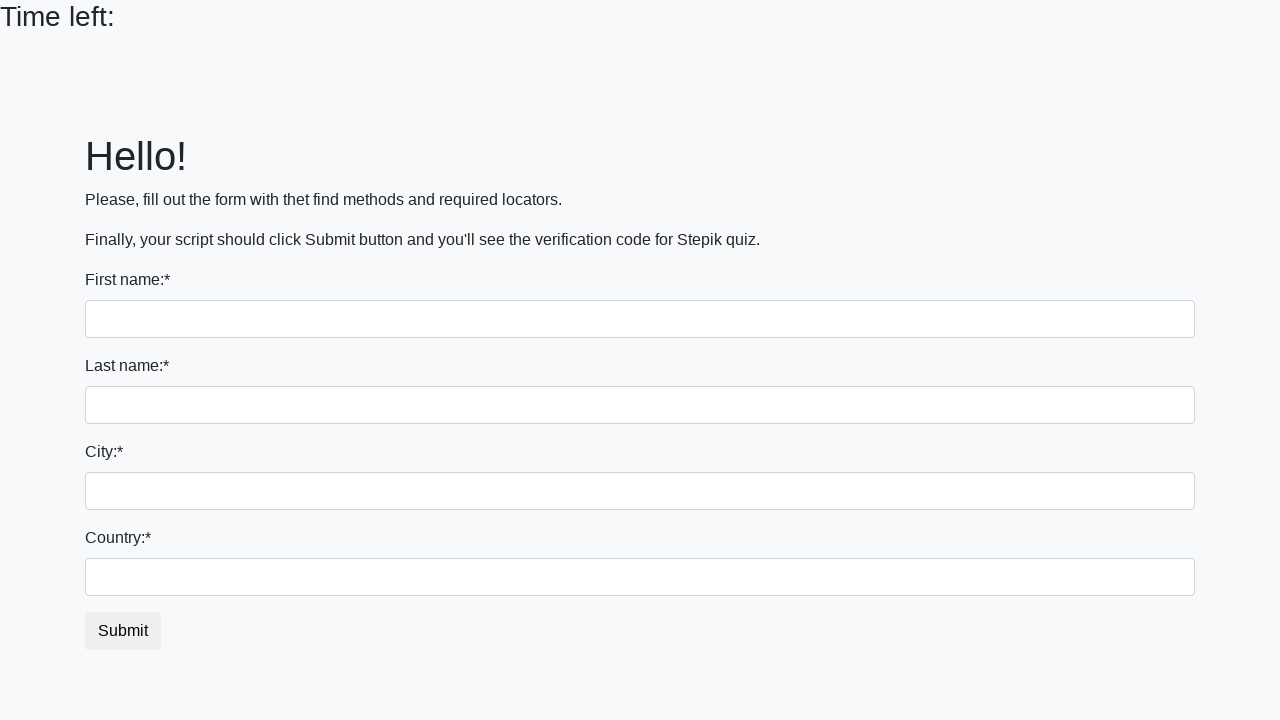

Filled first name field with 'Ivan' on input
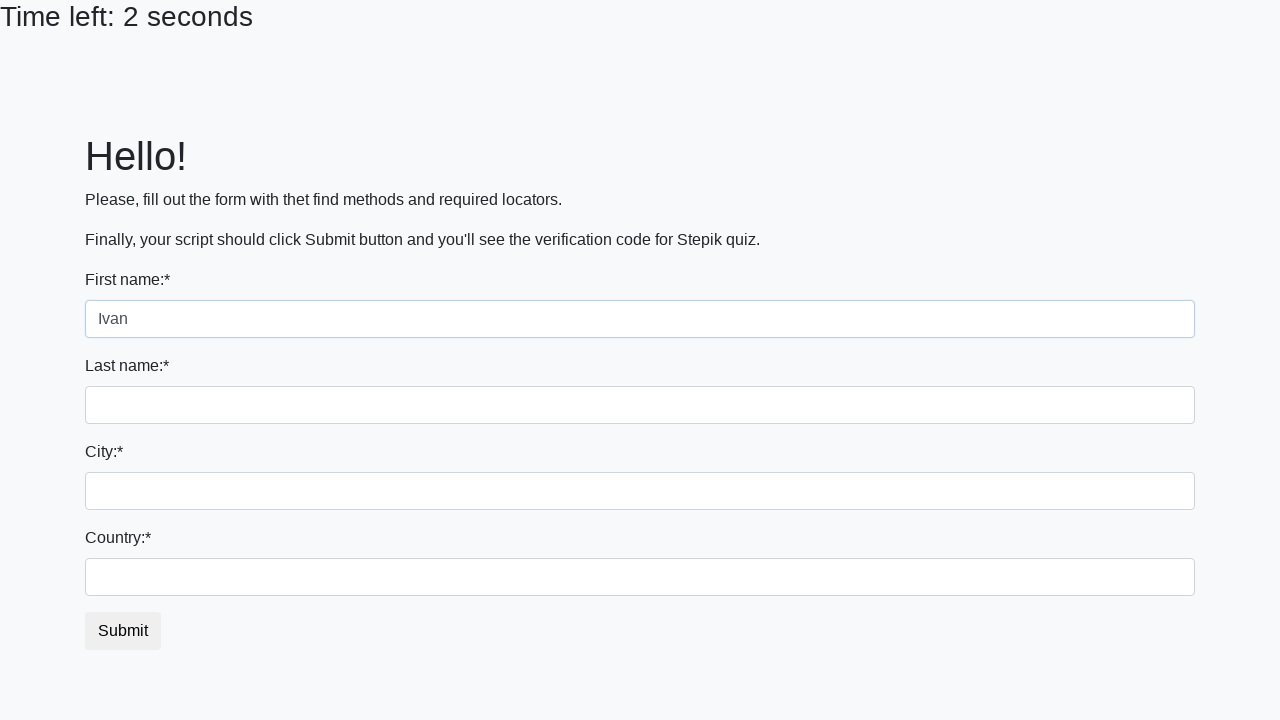

Filled last name field with 'Petrov' on input[name='last_name']
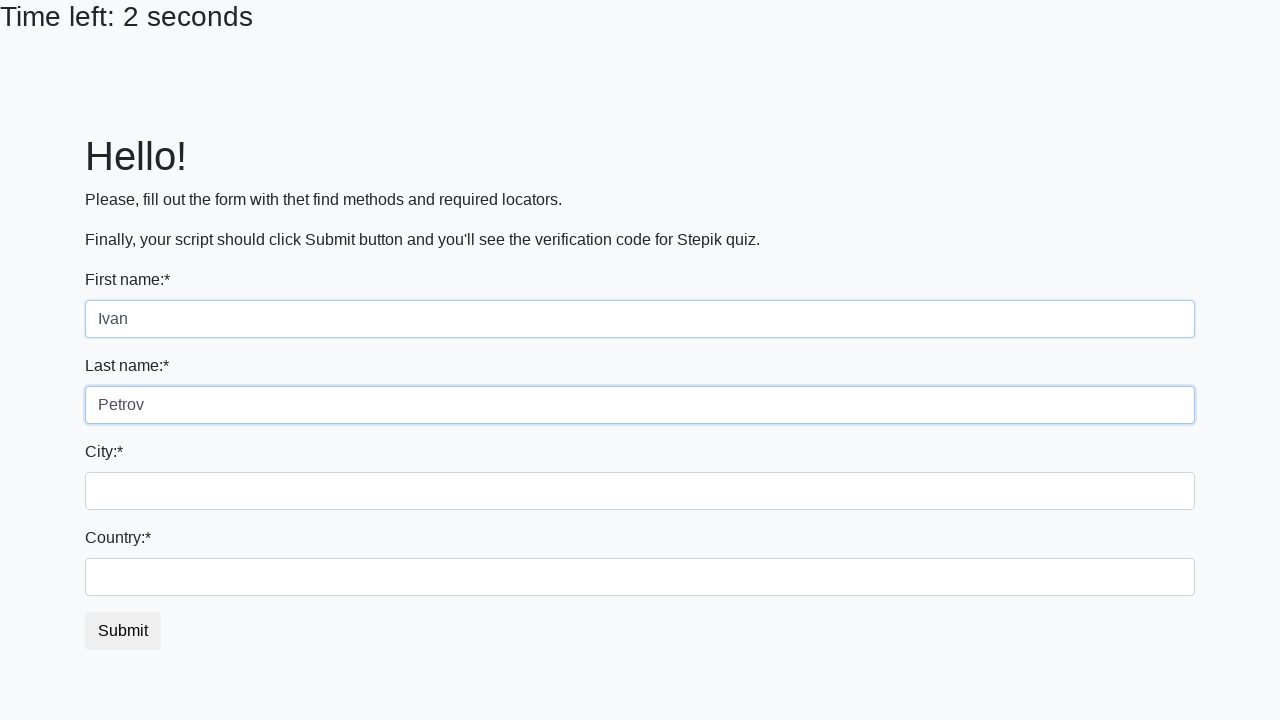

Filled city field with 'Smolensk' on input.city
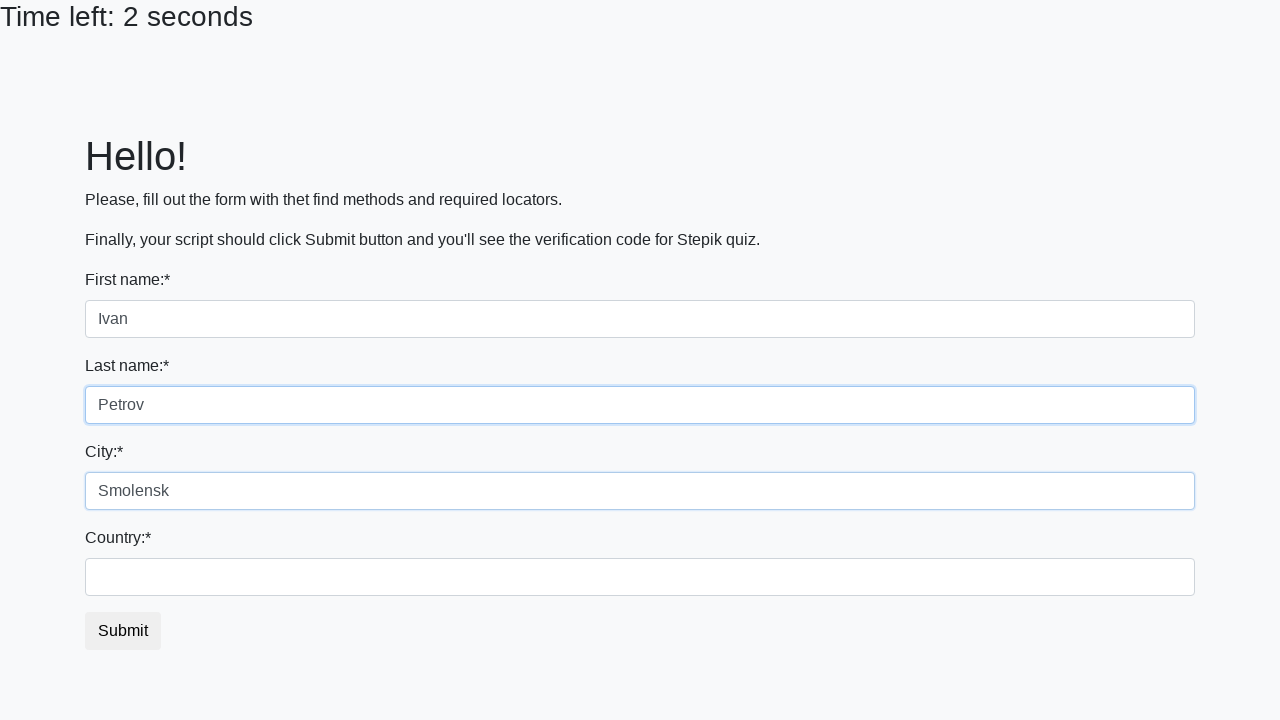

Filled country field with 'Russia' on #country
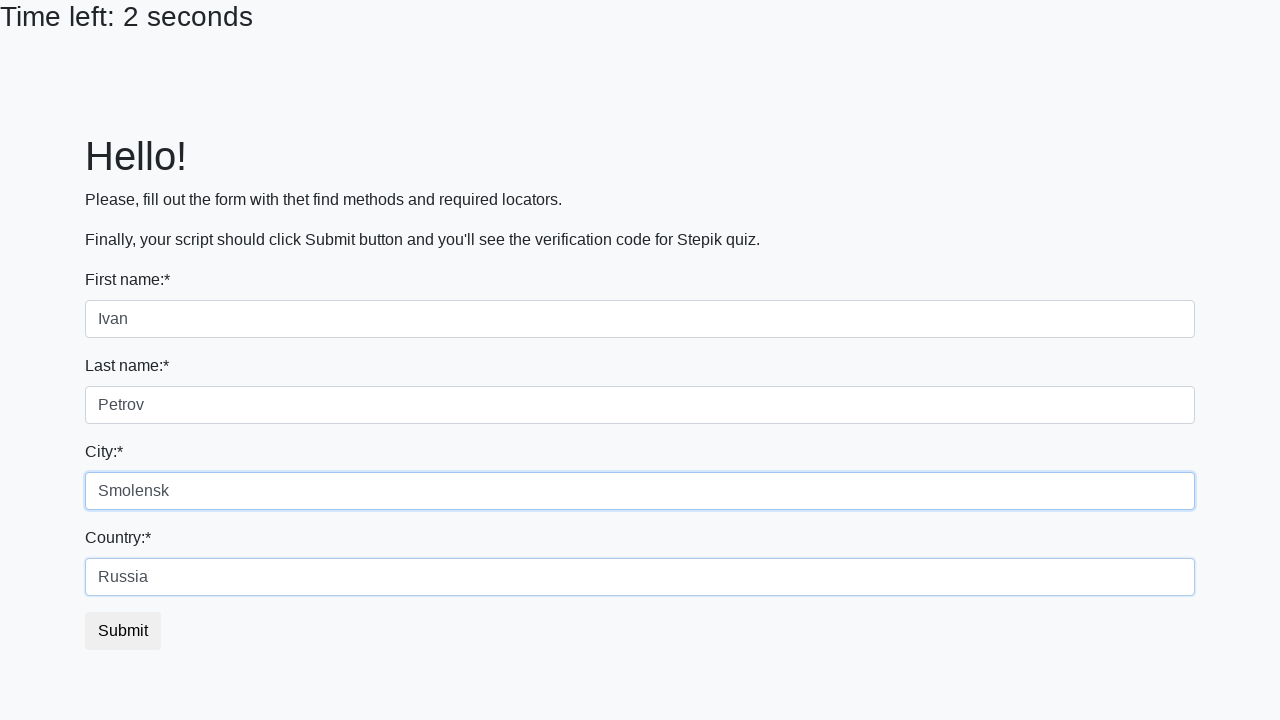

Clicked submit button to complete form submission at (123, 631) on button.btn
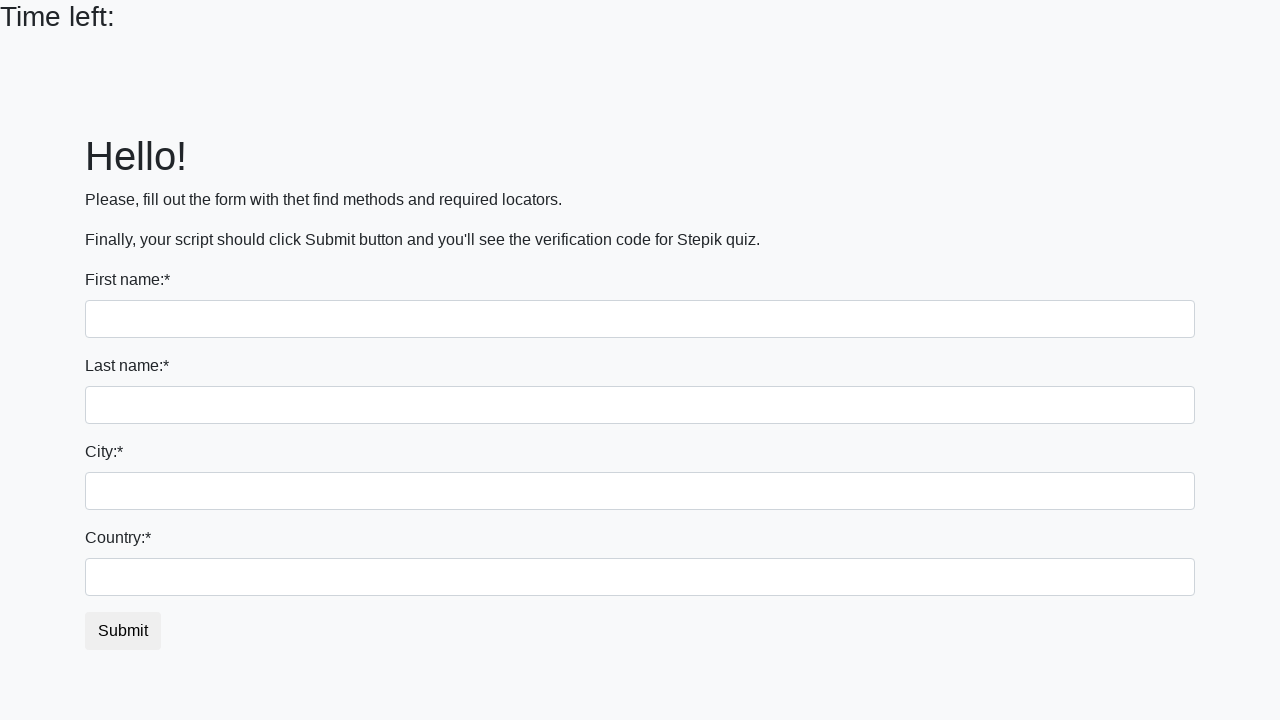

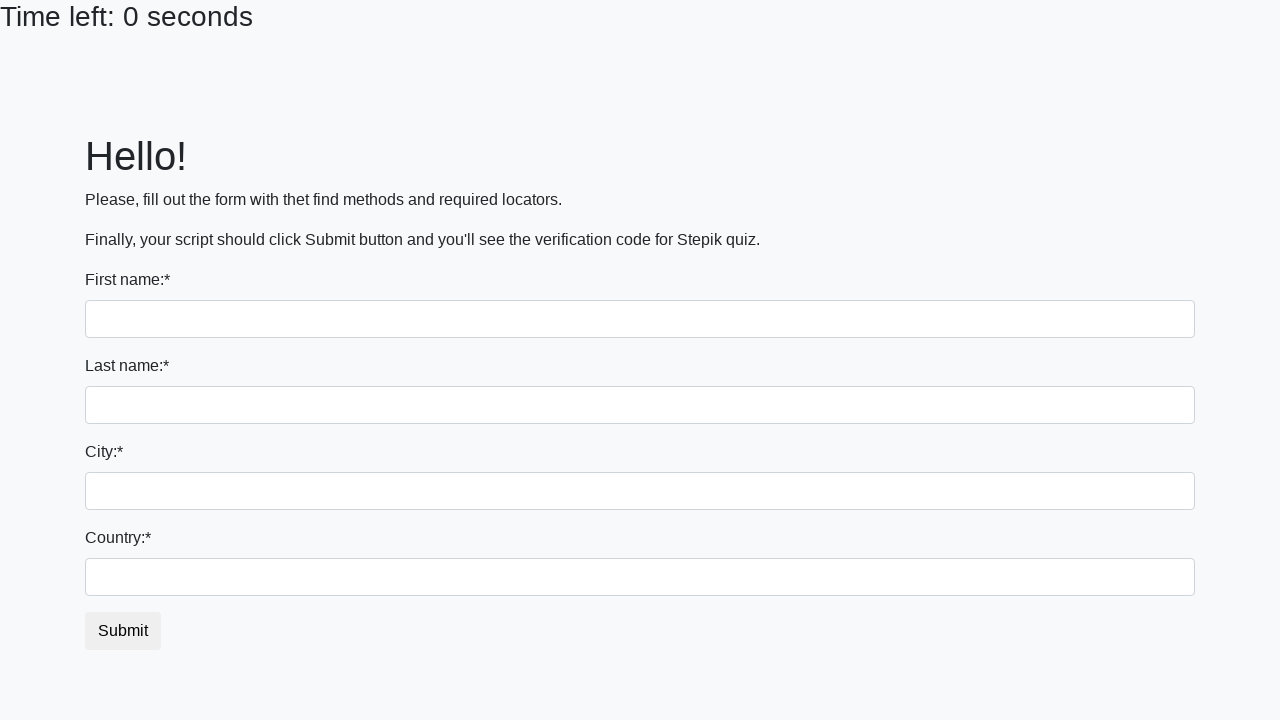